Tests that the Clear completed button is hidden when there are no completed items

Starting URL: https://demo.playwright.dev/todomvc

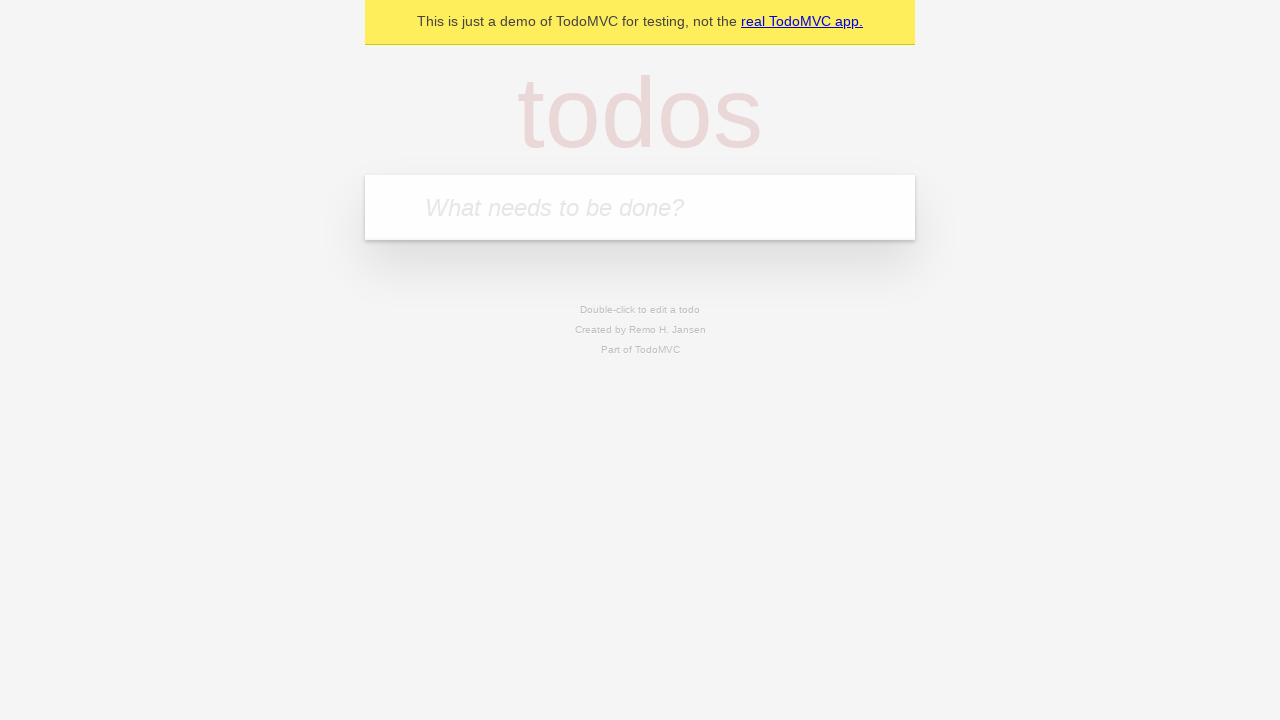

Filled todo input with 'buy some cheese' on internal:attr=[placeholder="What needs to be done?"i]
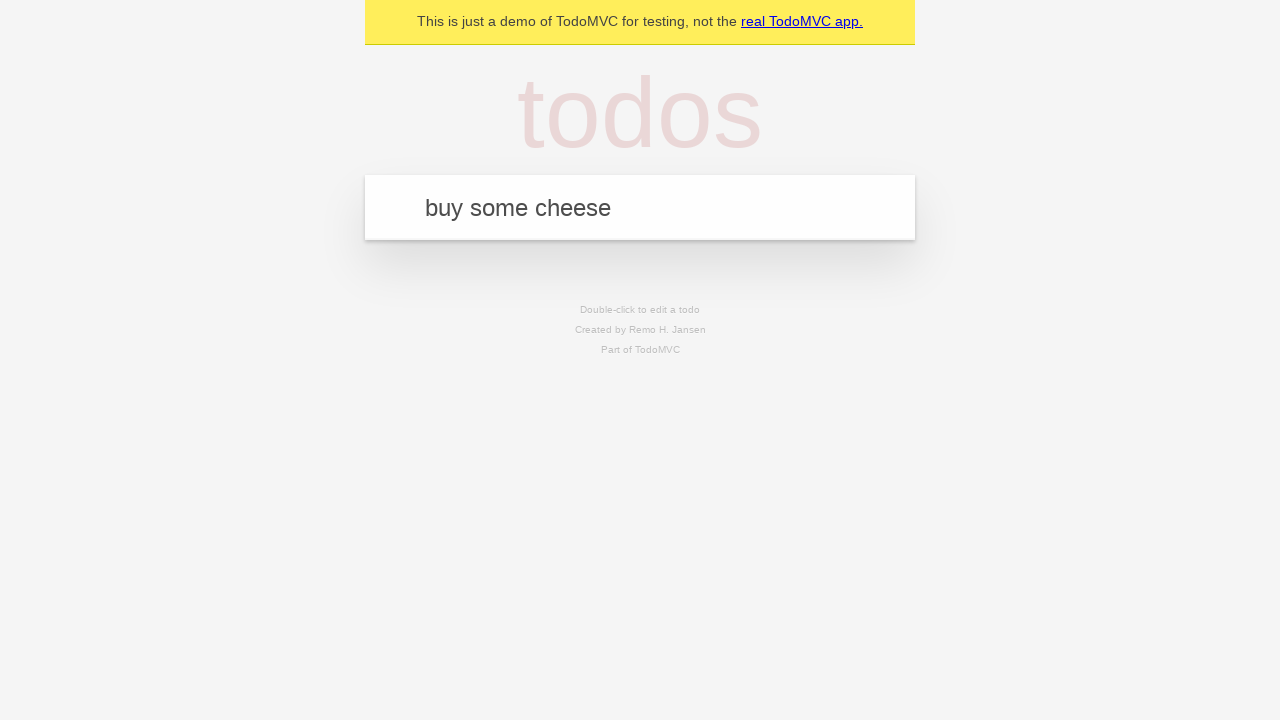

Pressed Enter to create first todo item on internal:attr=[placeholder="What needs to be done?"i]
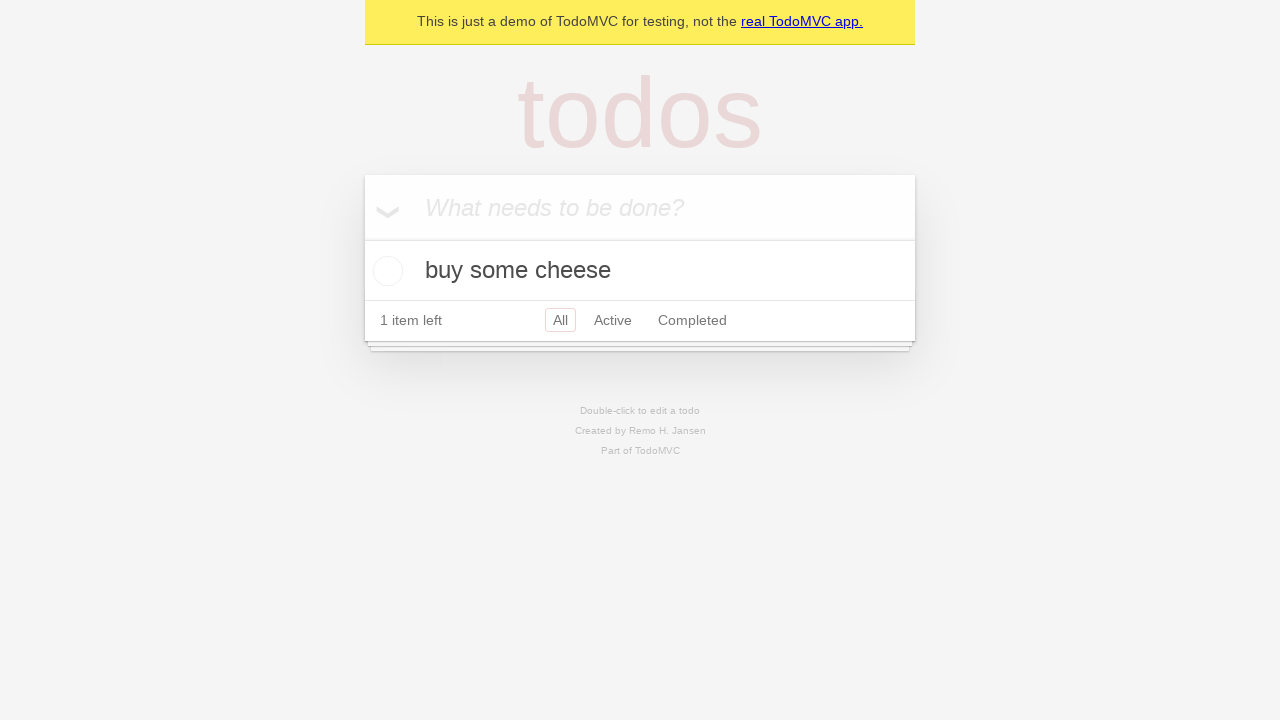

Filled todo input with 'feed the cat' on internal:attr=[placeholder="What needs to be done?"i]
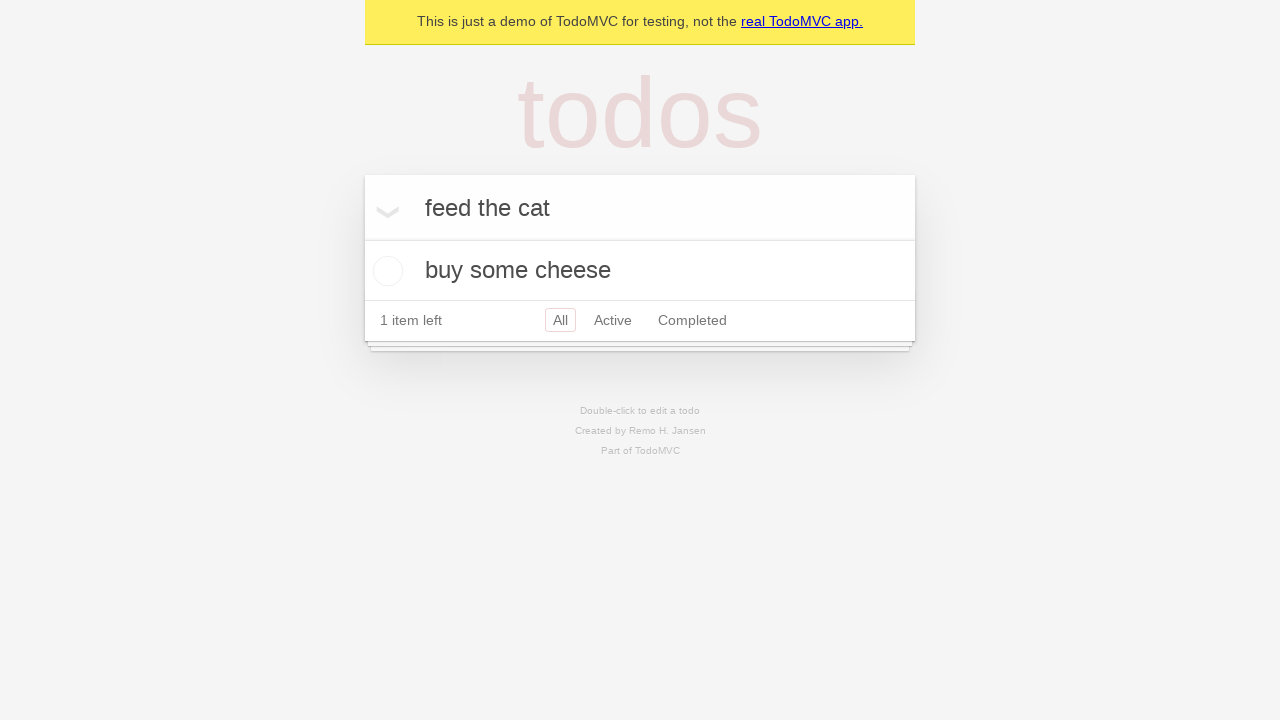

Pressed Enter to create second todo item on internal:attr=[placeholder="What needs to be done?"i]
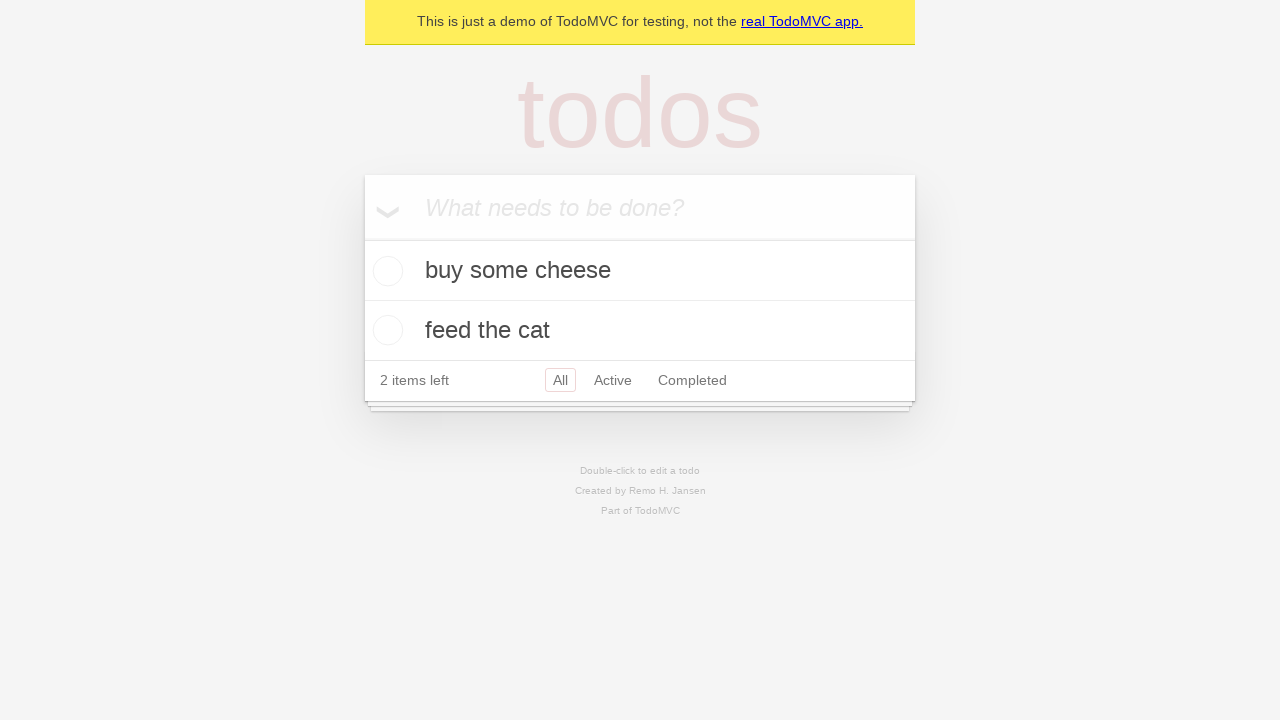

Filled todo input with 'book a doctors appointment' on internal:attr=[placeholder="What needs to be done?"i]
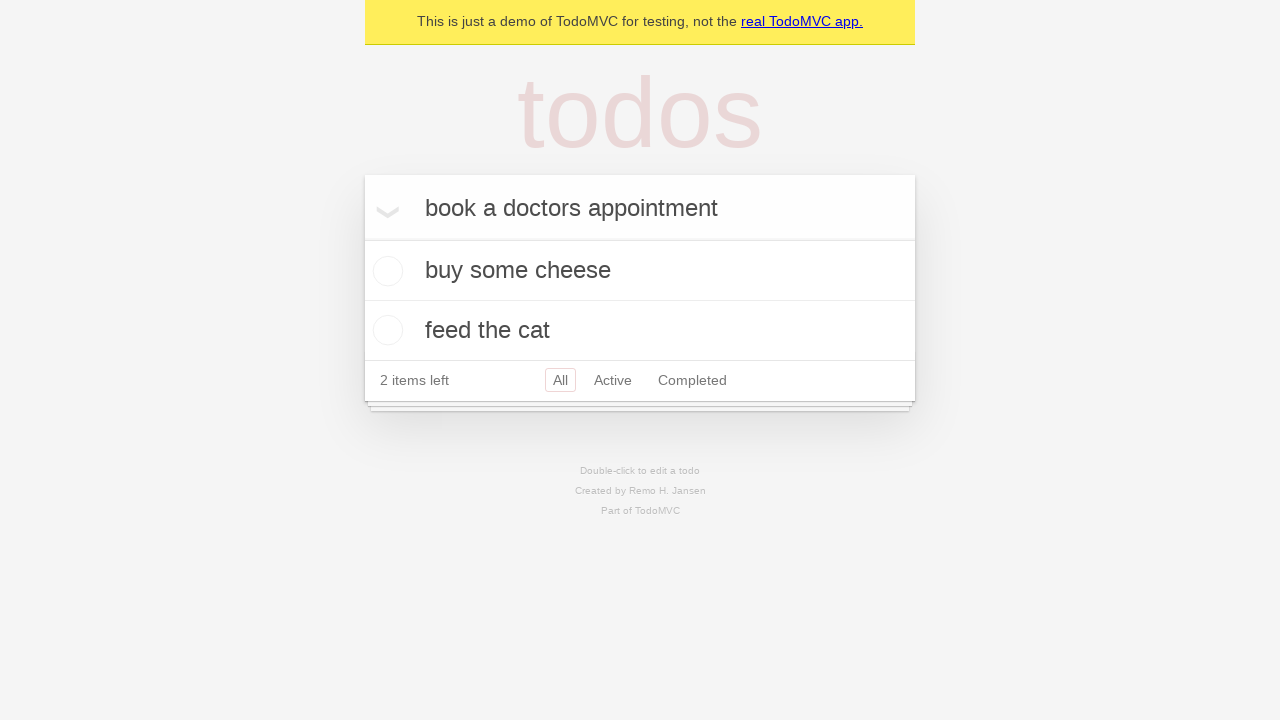

Pressed Enter to create third todo item on internal:attr=[placeholder="What needs to be done?"i]
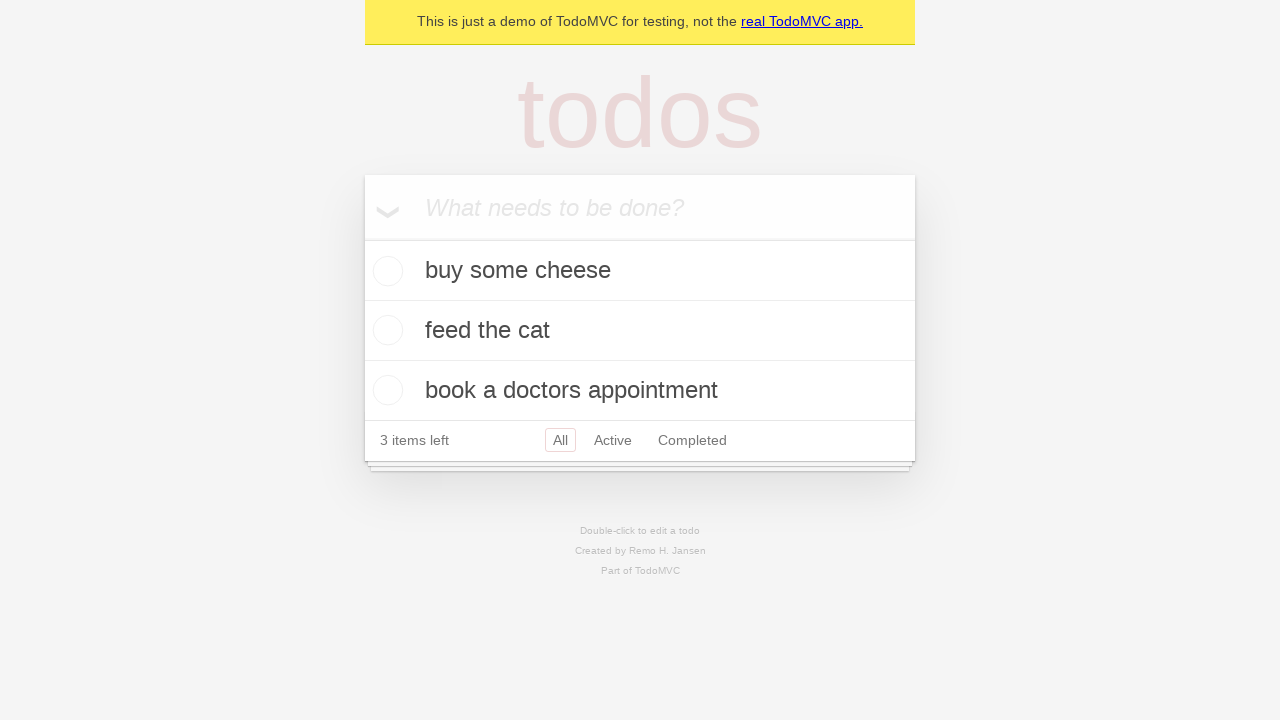

Checked the first todo item as completed at (385, 271) on .todo-list li .toggle >> nth=0
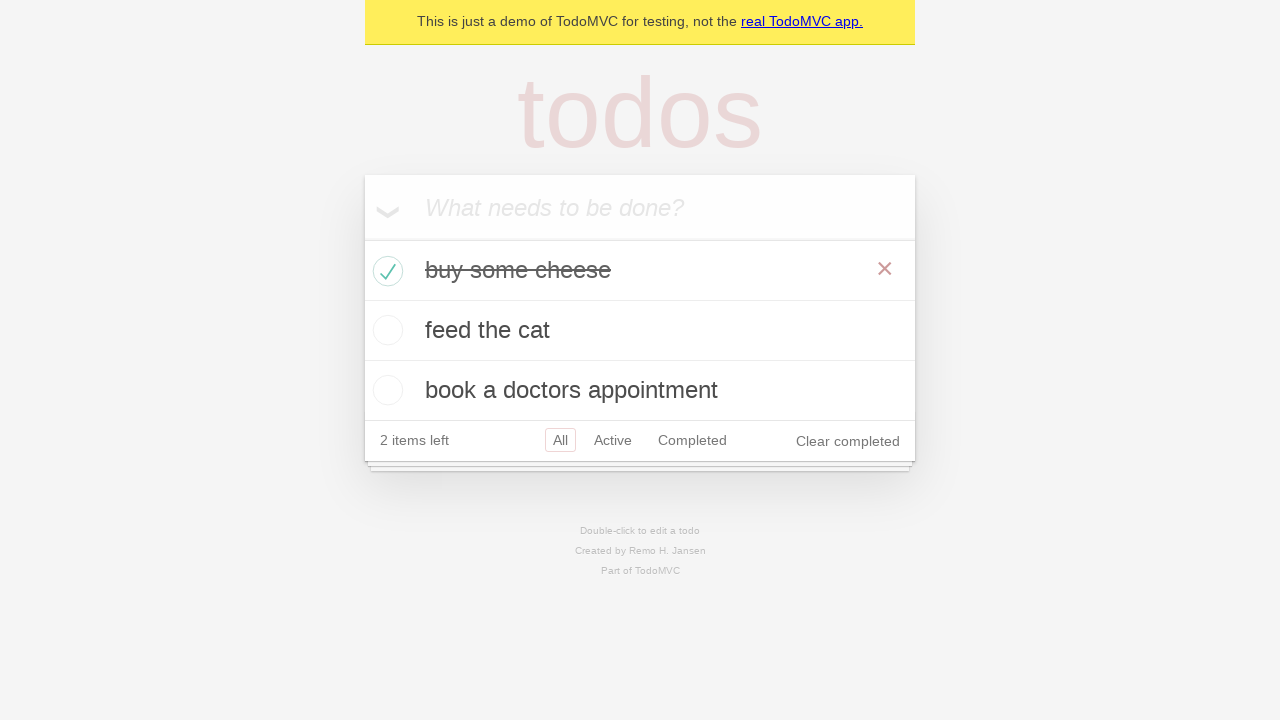

Clicked 'Clear completed' button to remove completed items at (848, 441) on internal:role=button[name="Clear completed"i]
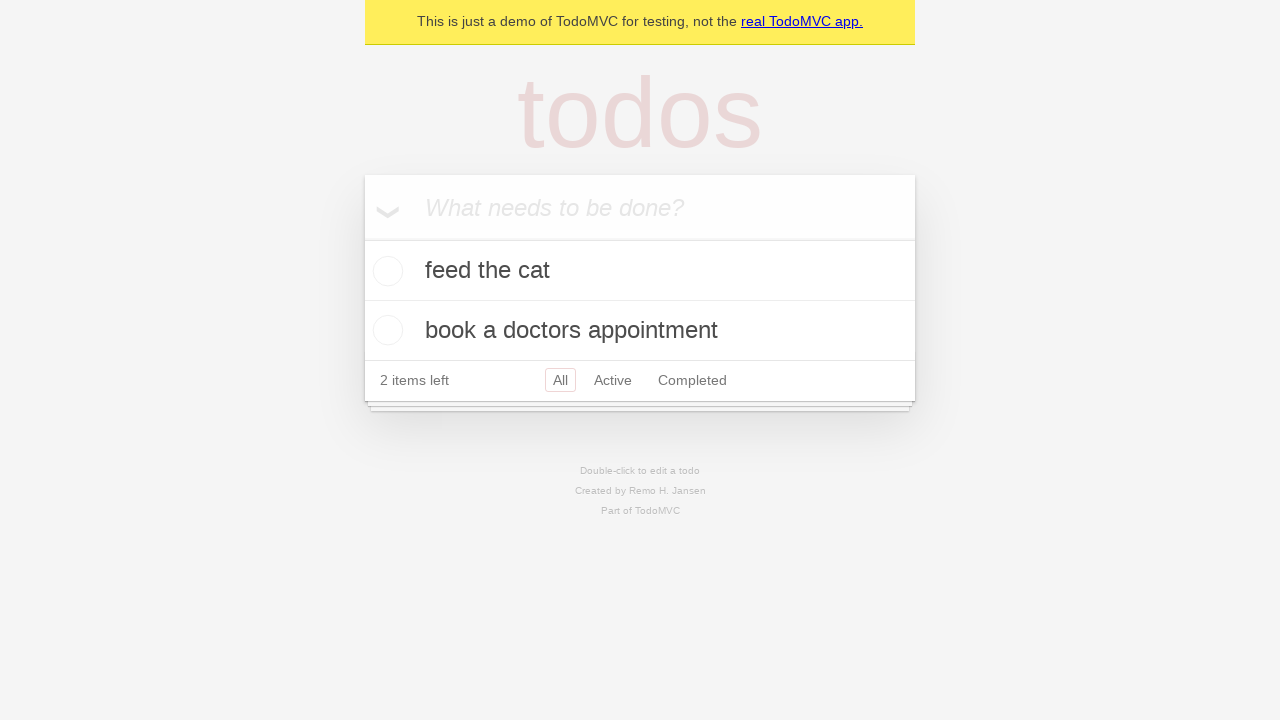

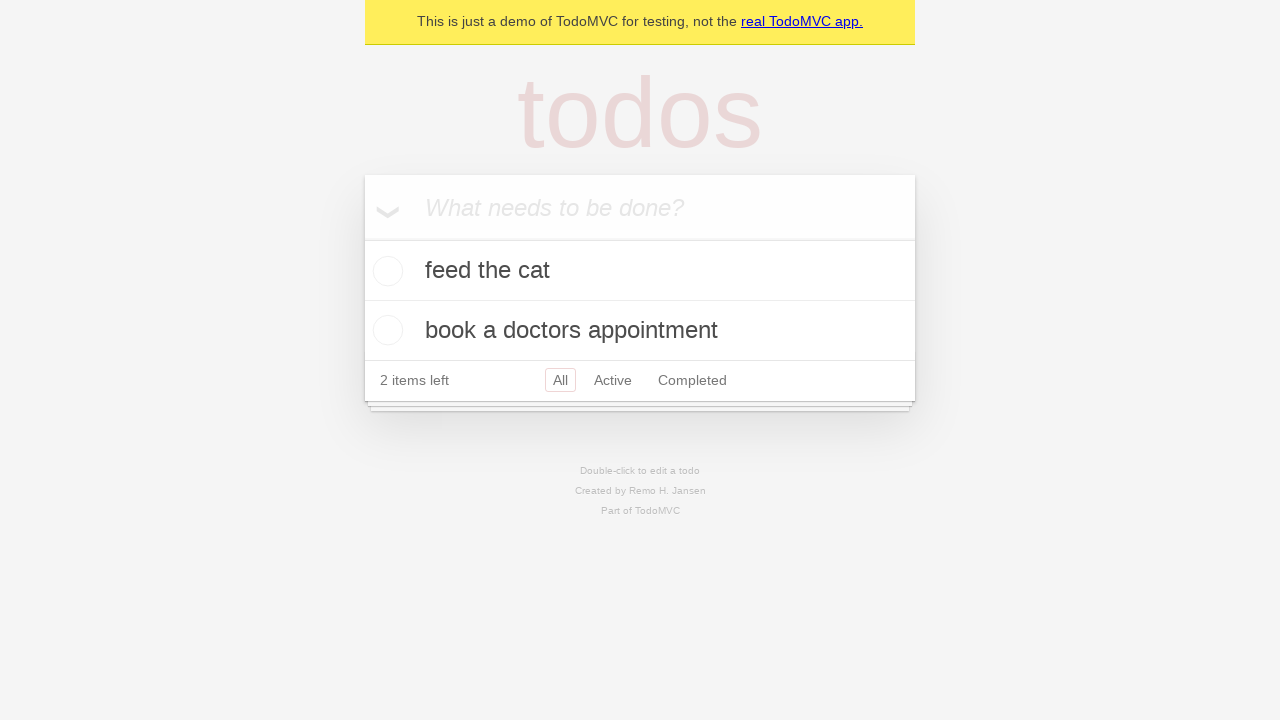